Tests a slow calculator application by setting a 45-second delay, performing the calculation 7 + 8, waiting for the result, and verifying the display shows "15".

Starting URL: https://bonigarcia.dev/selenium-webdriver-java/slow-calculator.html

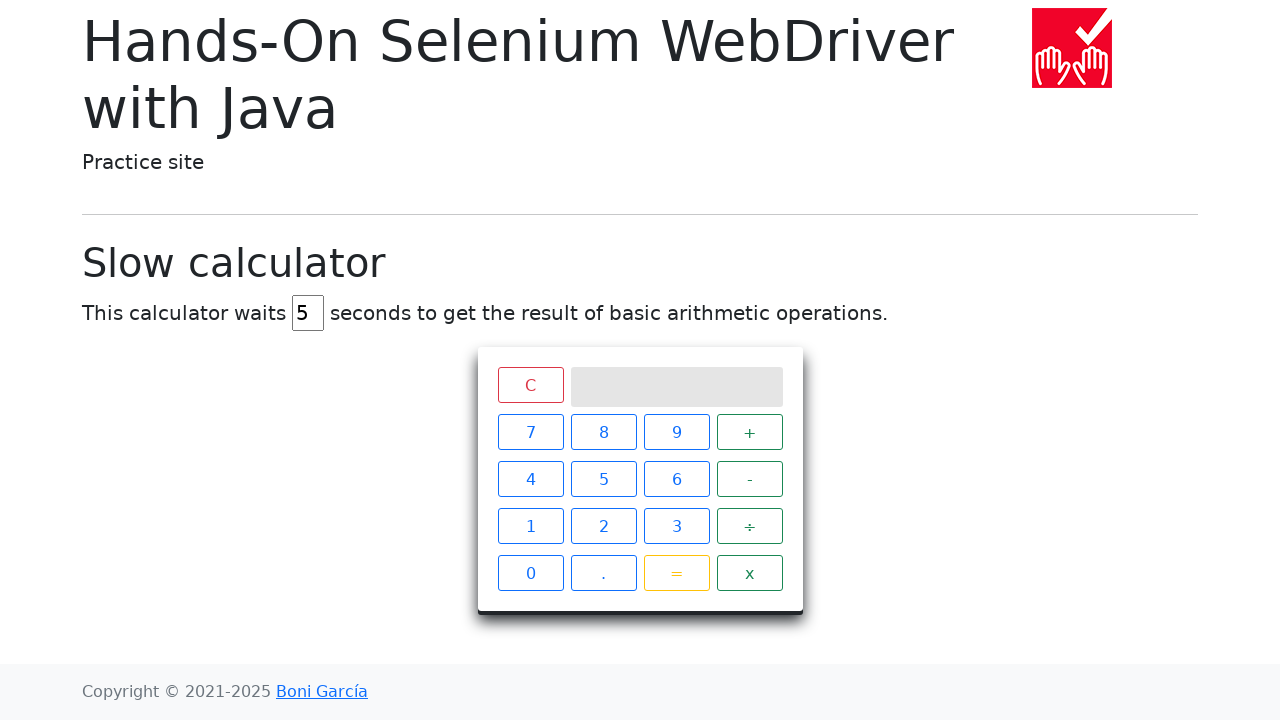

Cleared the delay field on #delay
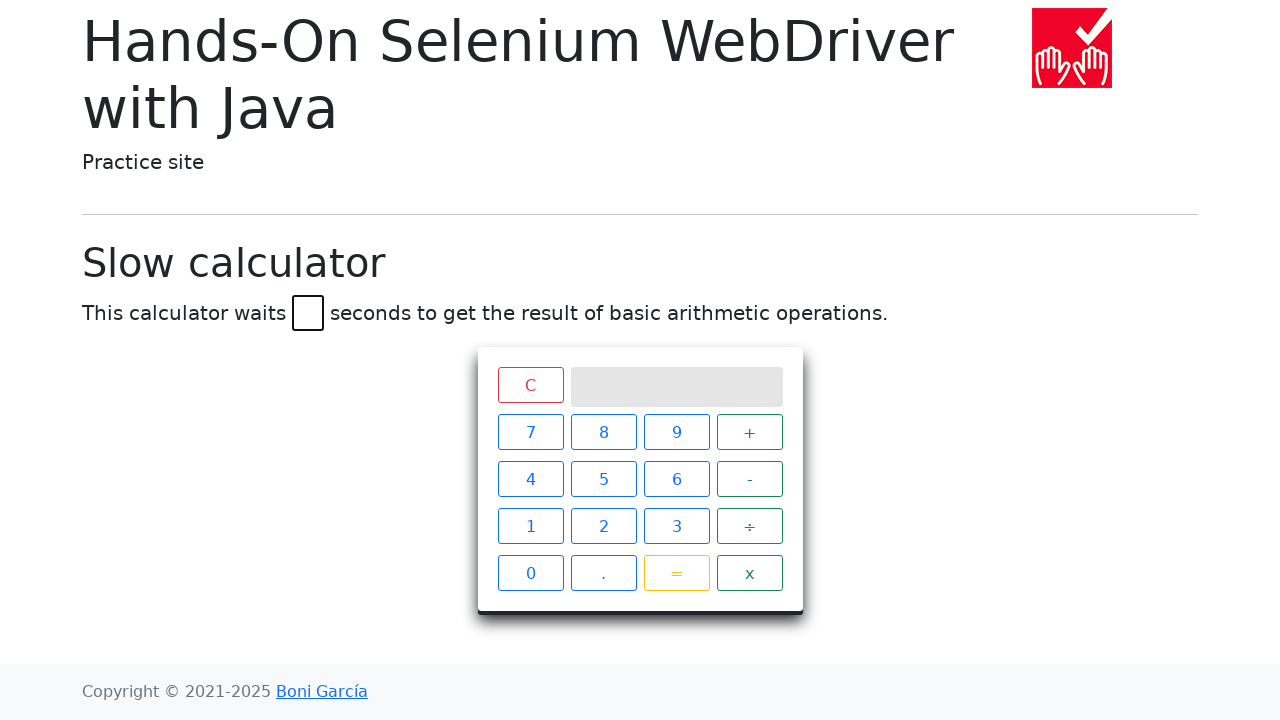

Set delay to 45 seconds on #delay
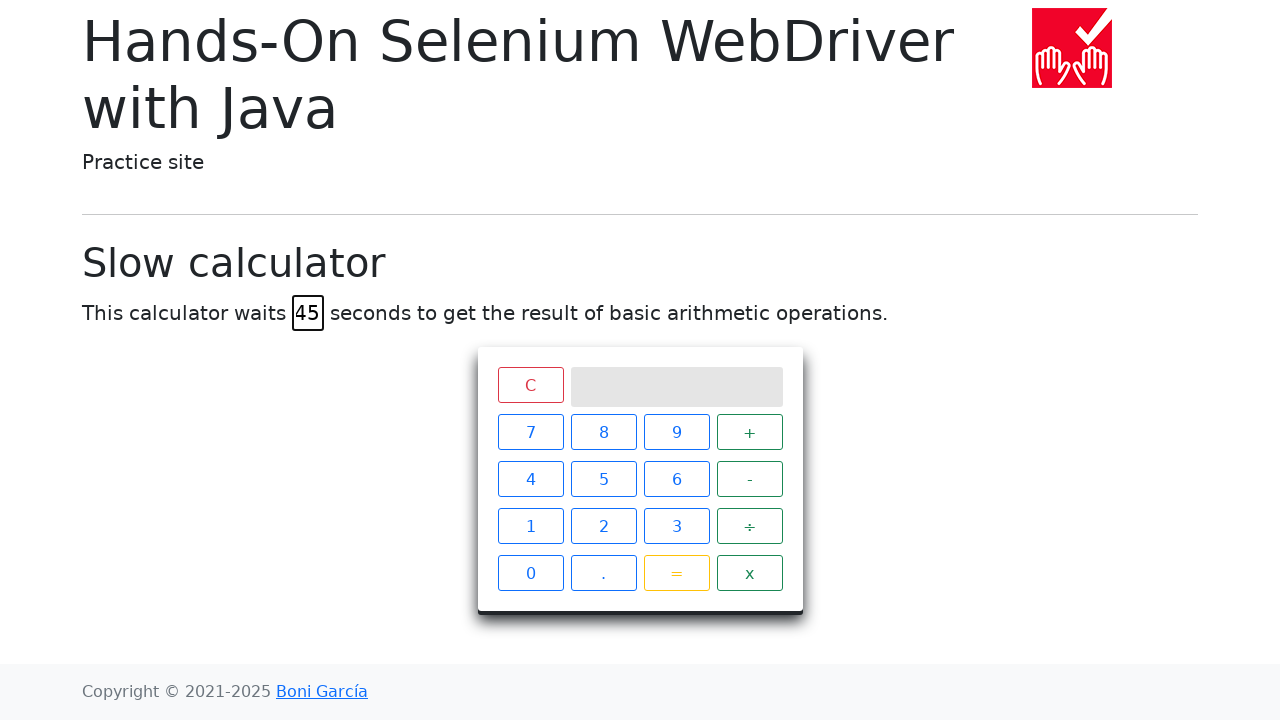

Clicked button '7' at (530, 432) on xpath=//span[text()='7']
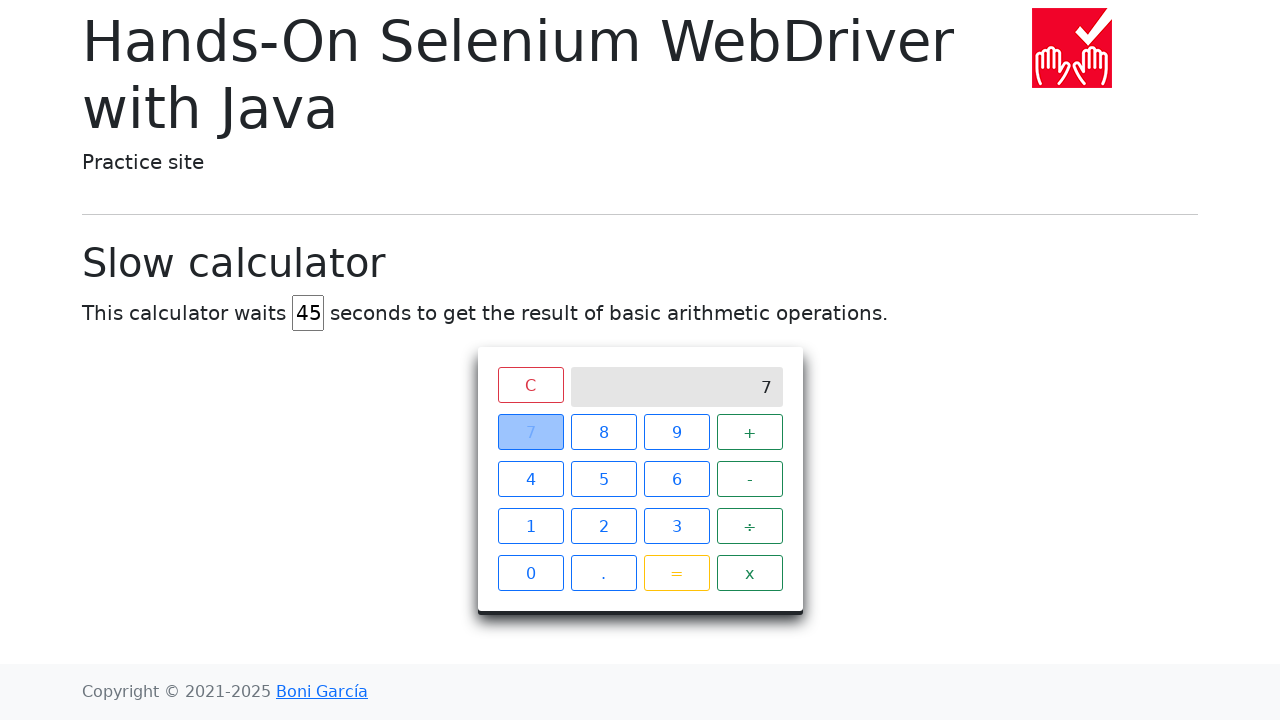

Clicked button '+' at (750, 432) on xpath=//span[text()='+']
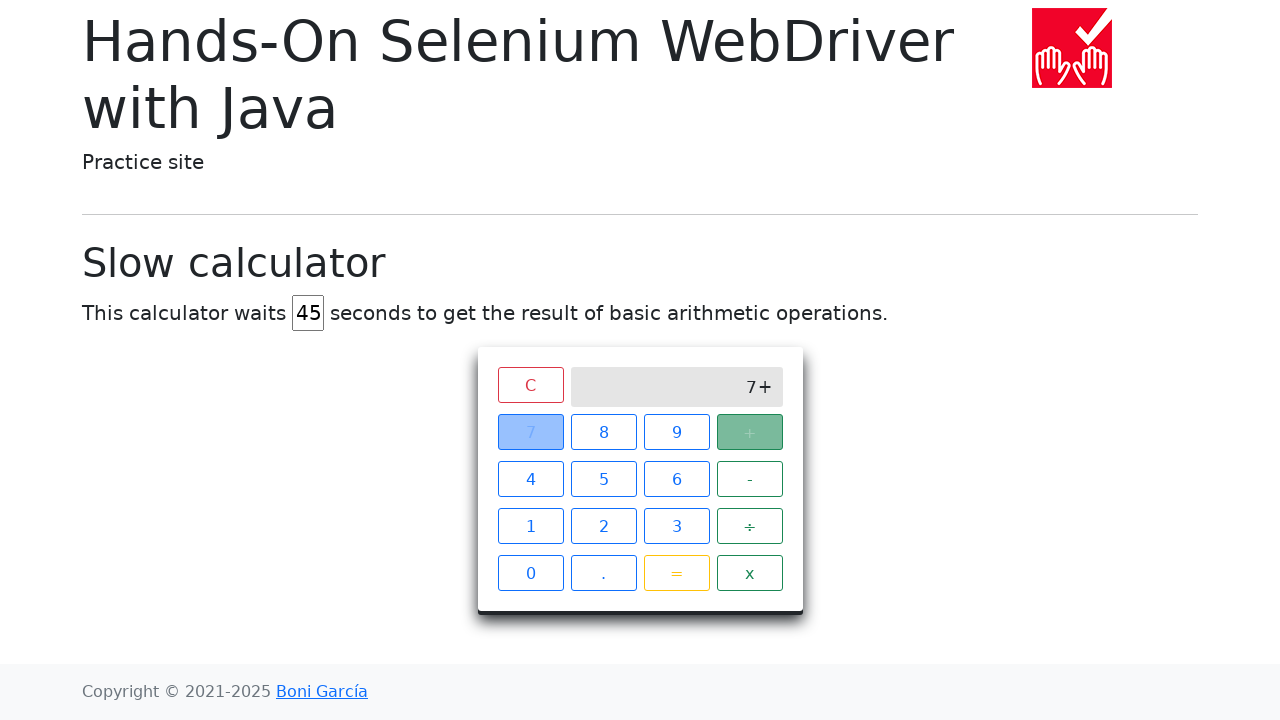

Clicked button '8' at (604, 432) on xpath=//span[text()='8']
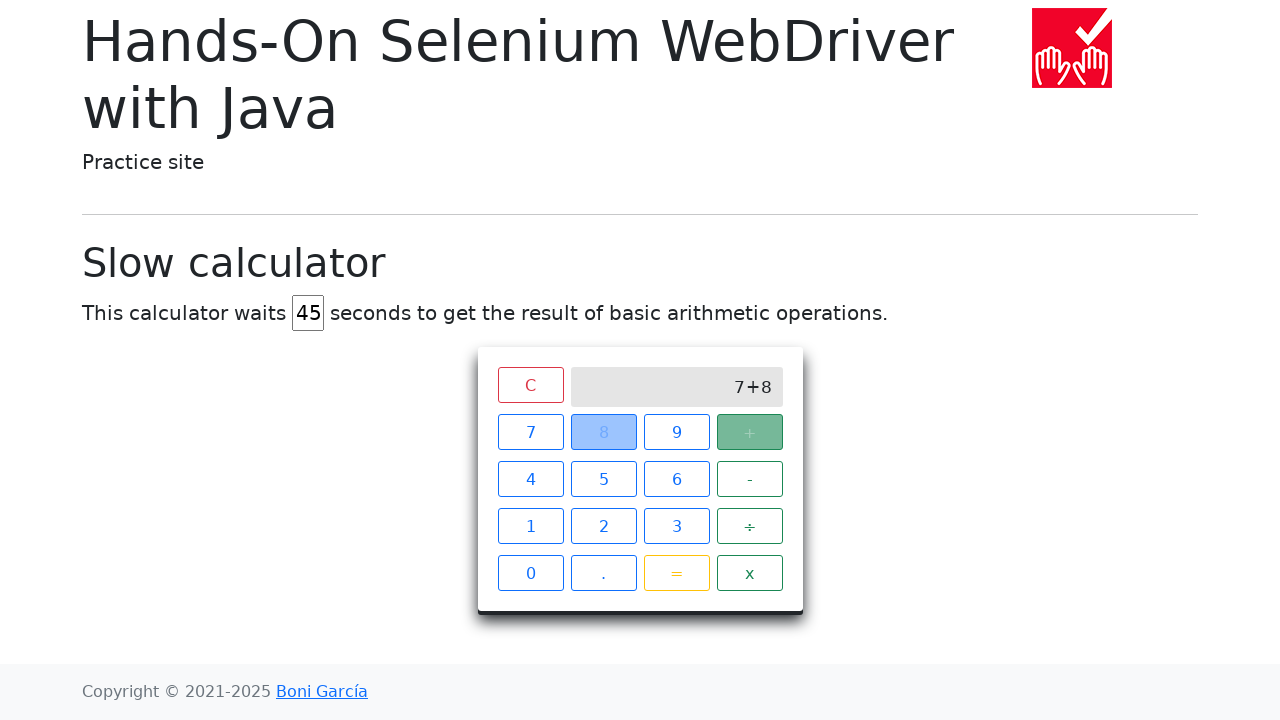

Clicked button '=' to perform calculation at (676, 573) on xpath=//span[text()='=']
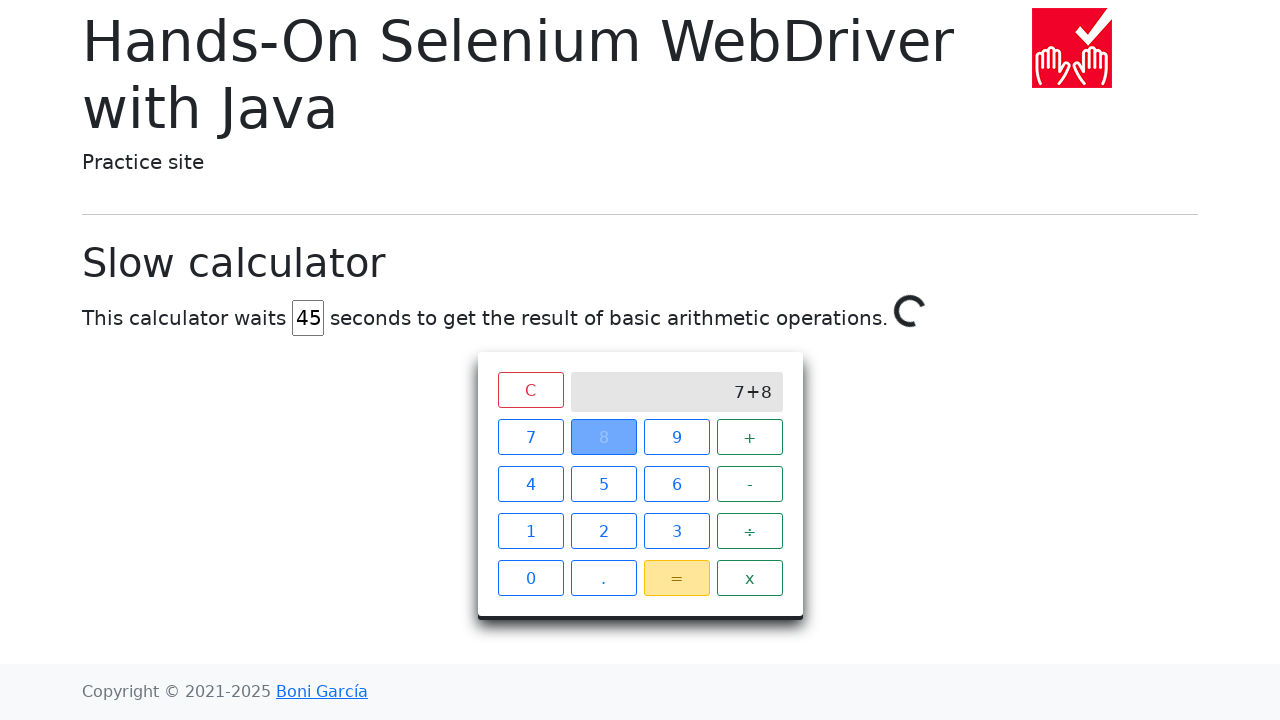

Waited for calculation result '15' to appear on screen after 45-second delay
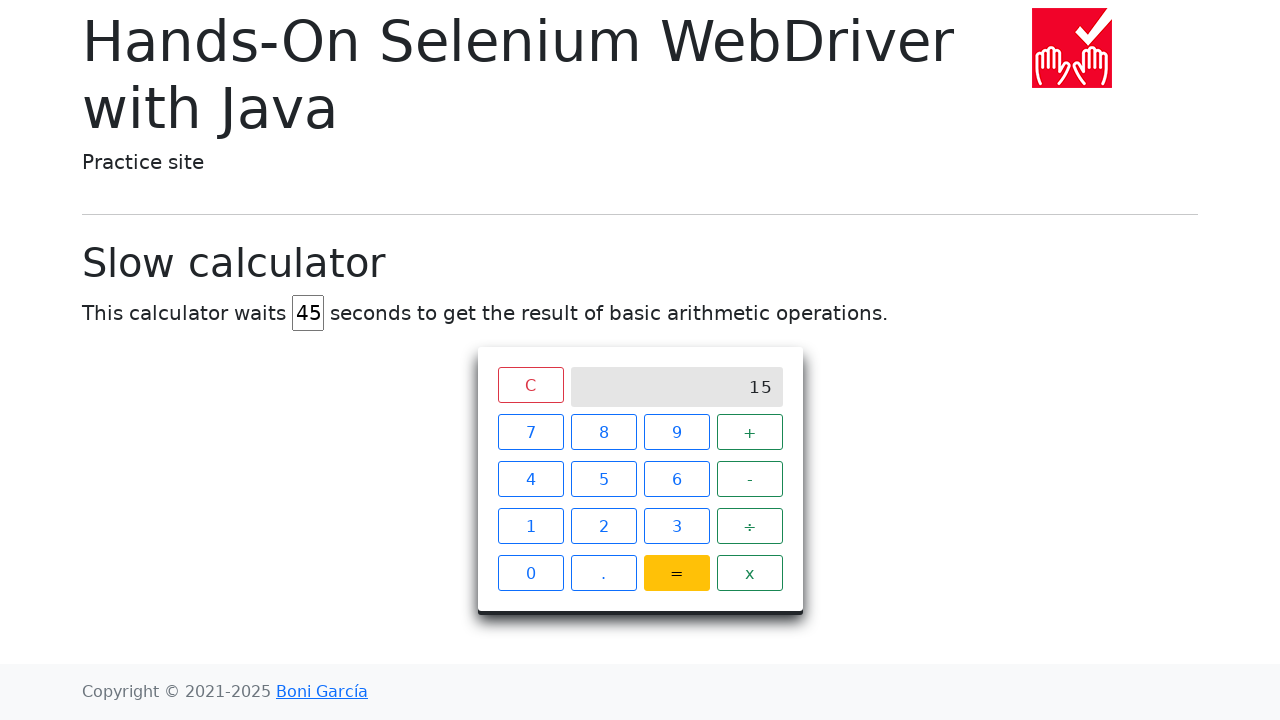

Verified that calculator display shows '15' - test passed
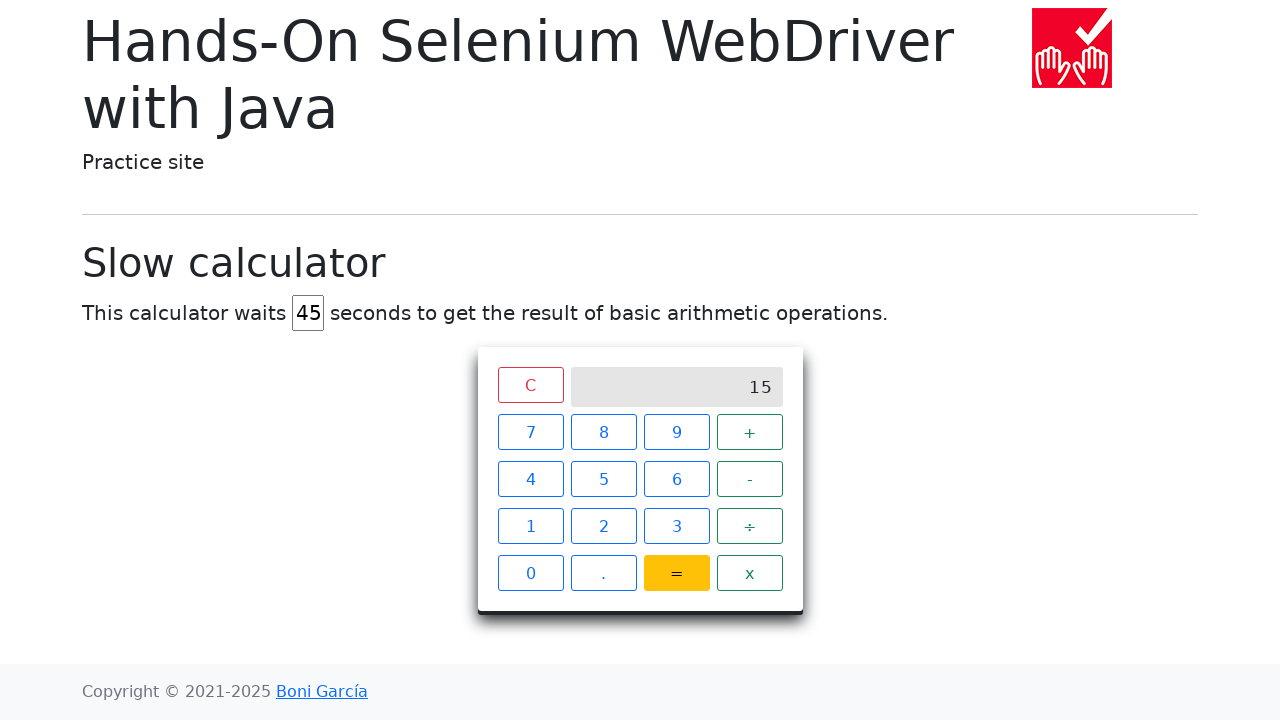

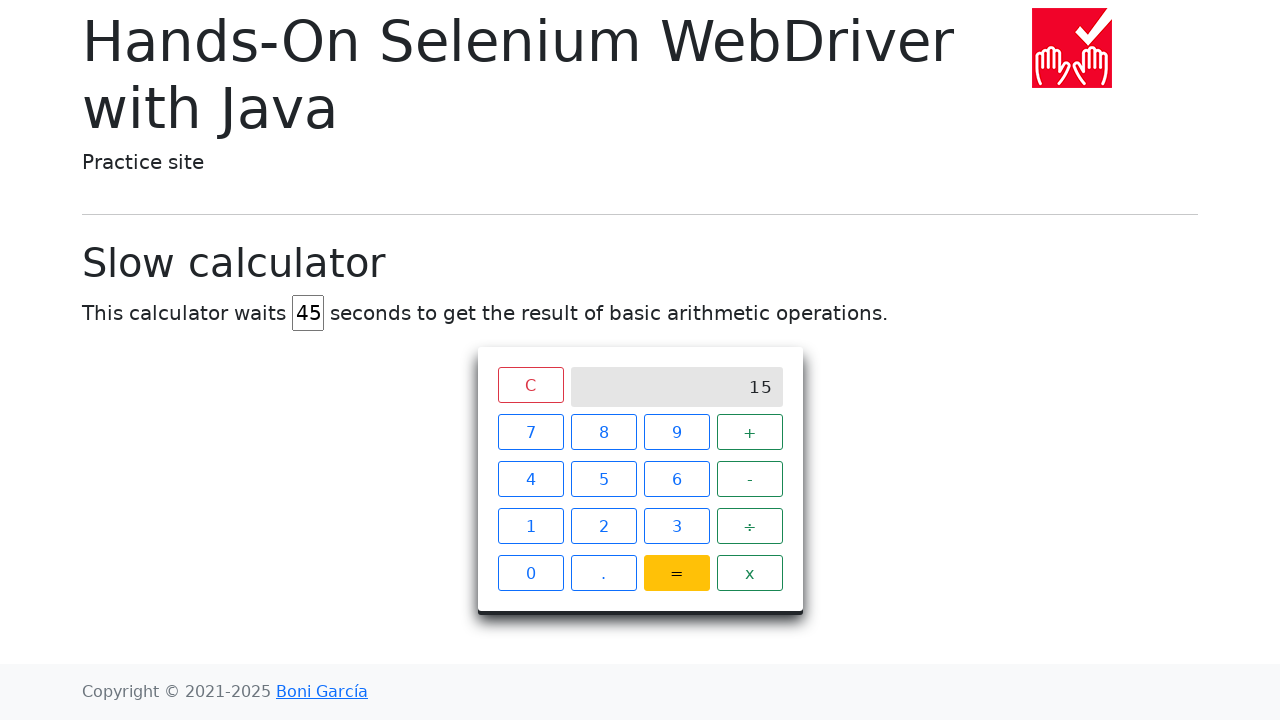